Tests radio button functionality by randomly selecting one of the available radio buttons

Starting URL: https://rahulshettyacademy.com/AutomationPractice/

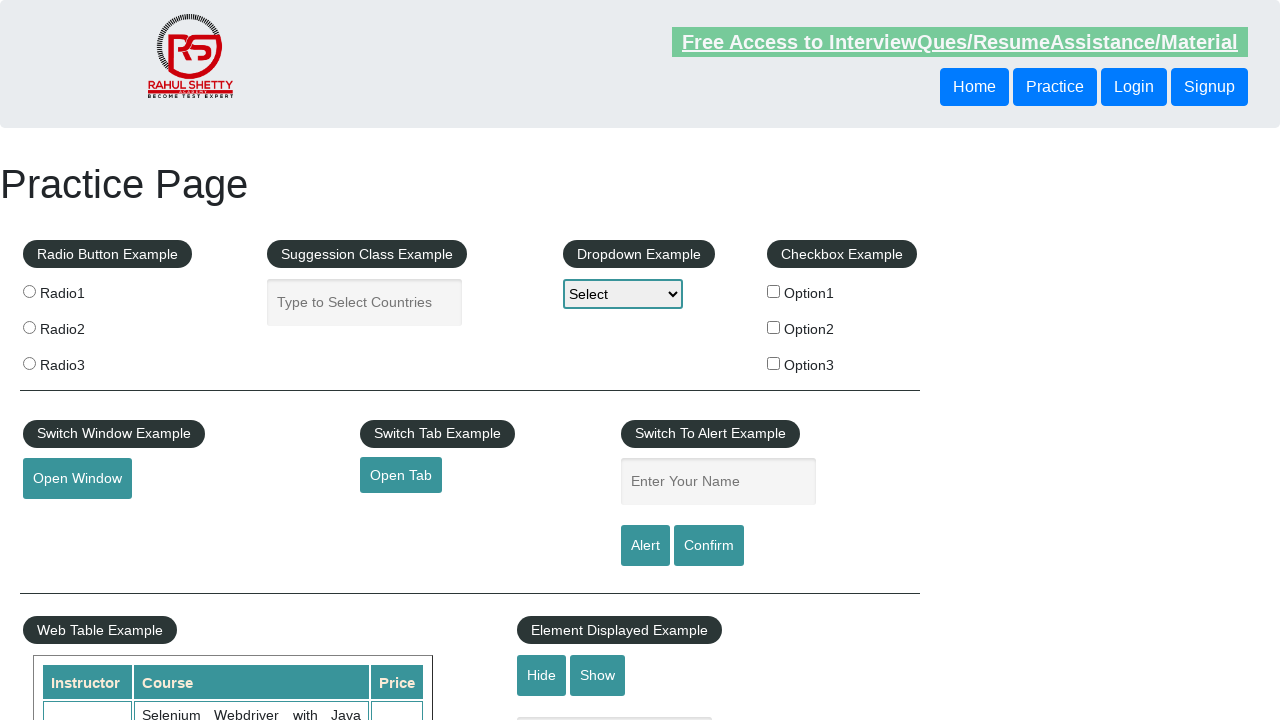

Navigated to AutomationPractice page
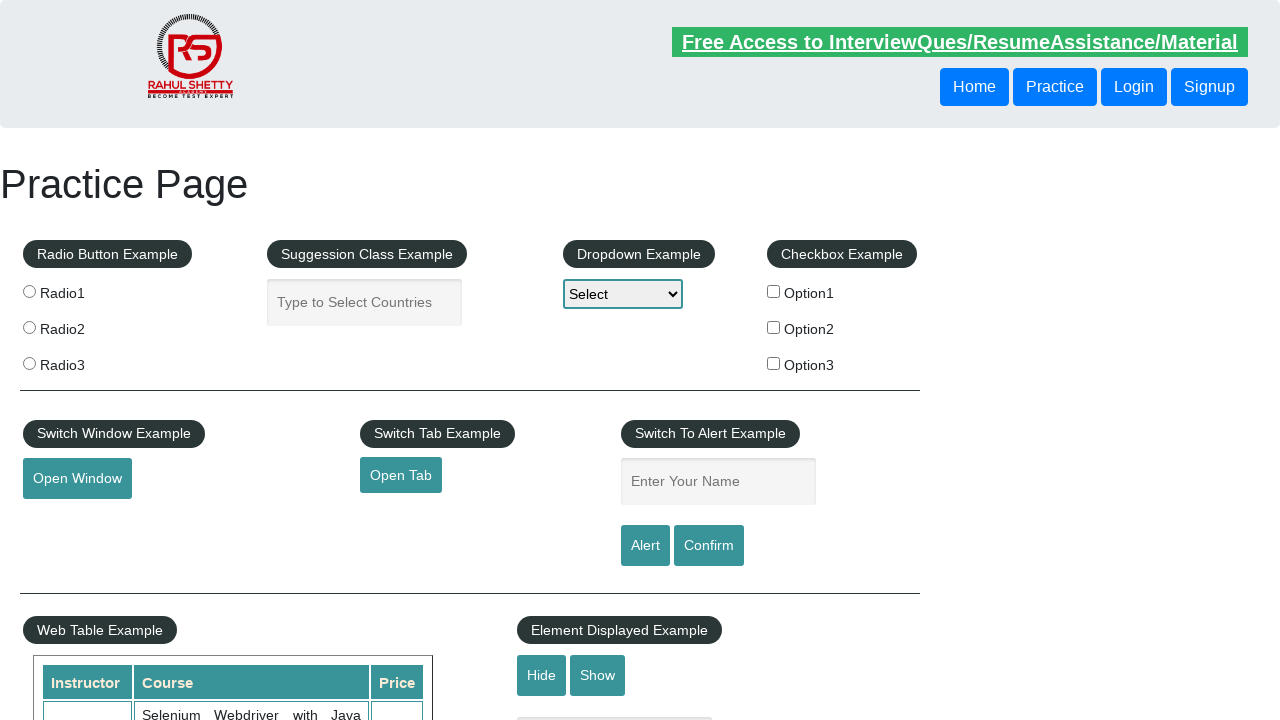

Located all available radio buttons
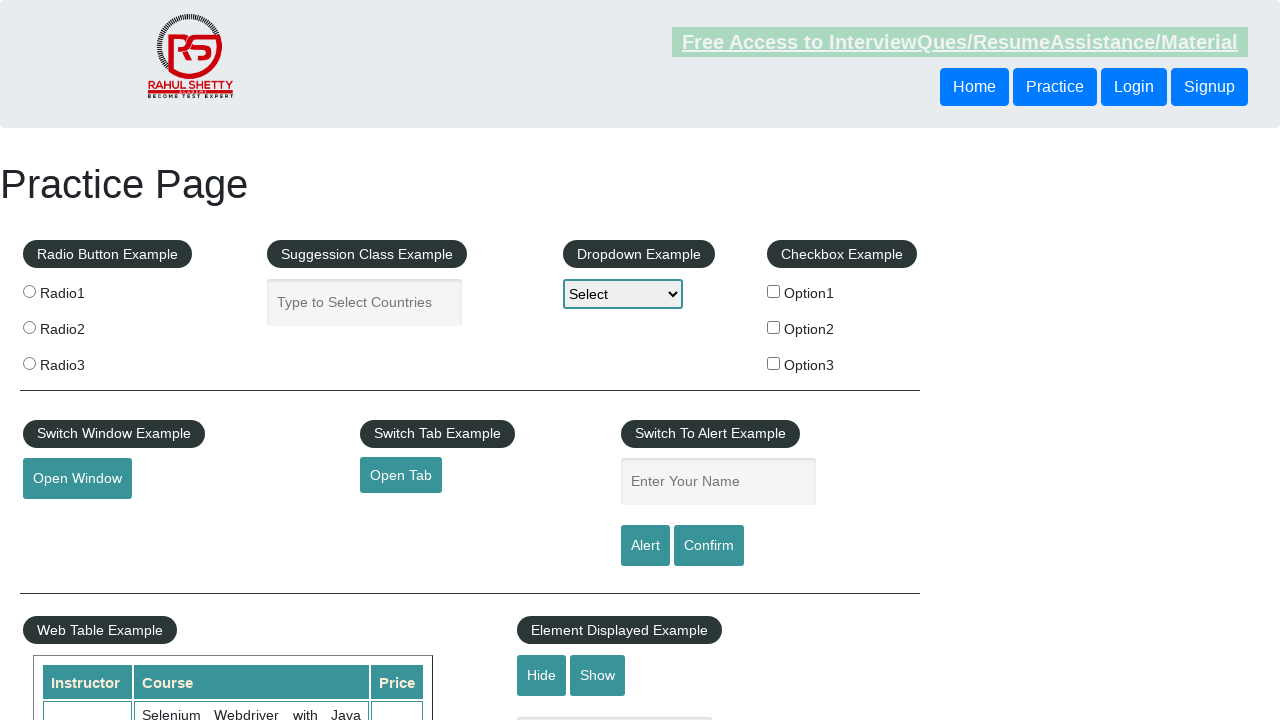

Selected random radio button at index 1
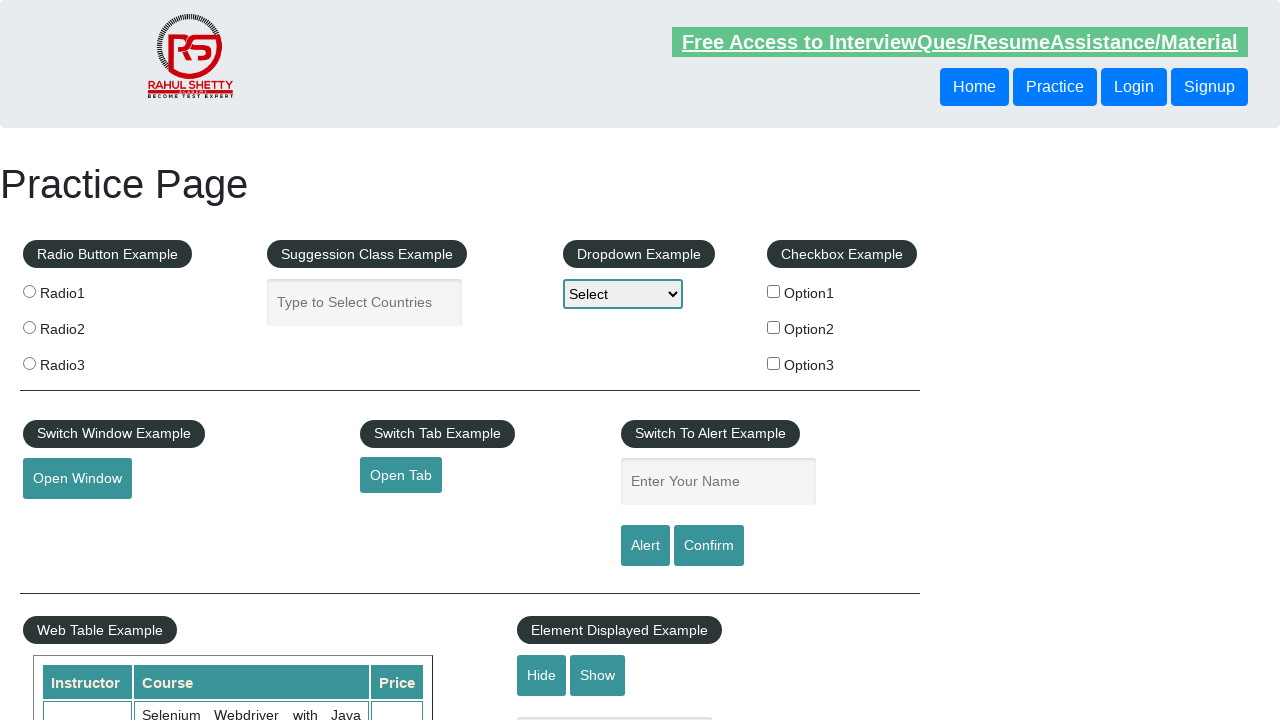

Clicked radio button at index 1 at (29, 327) on #radio-btn-example .radioButton >> nth=1
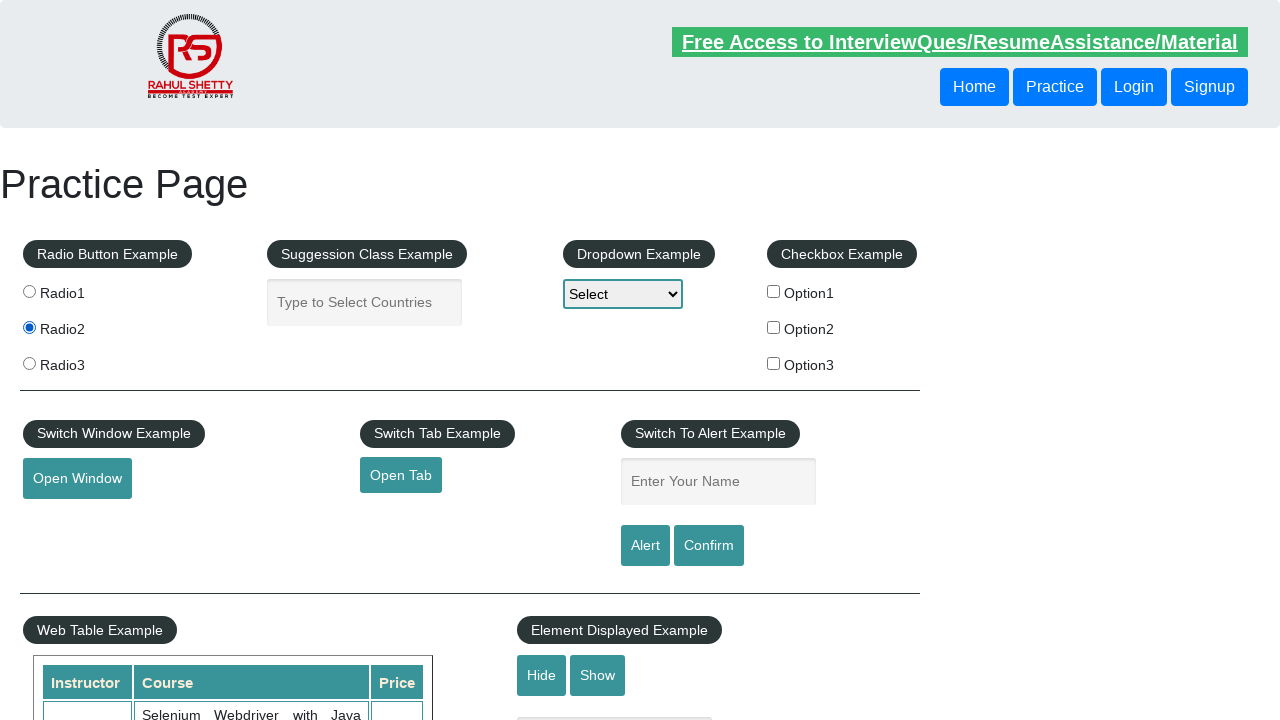

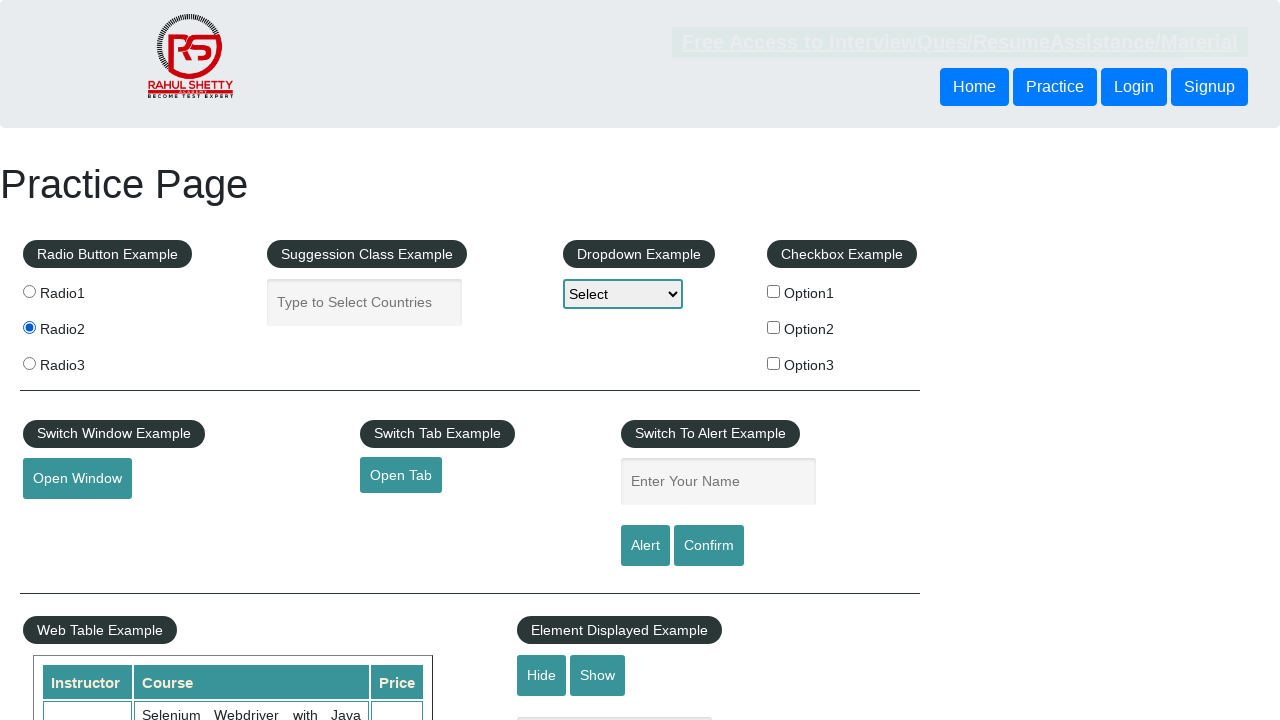